Tests revealing a hidden input and typing text into it with proper waiting

Starting URL: https://www.selenium.dev/selenium/web/dynamic.html

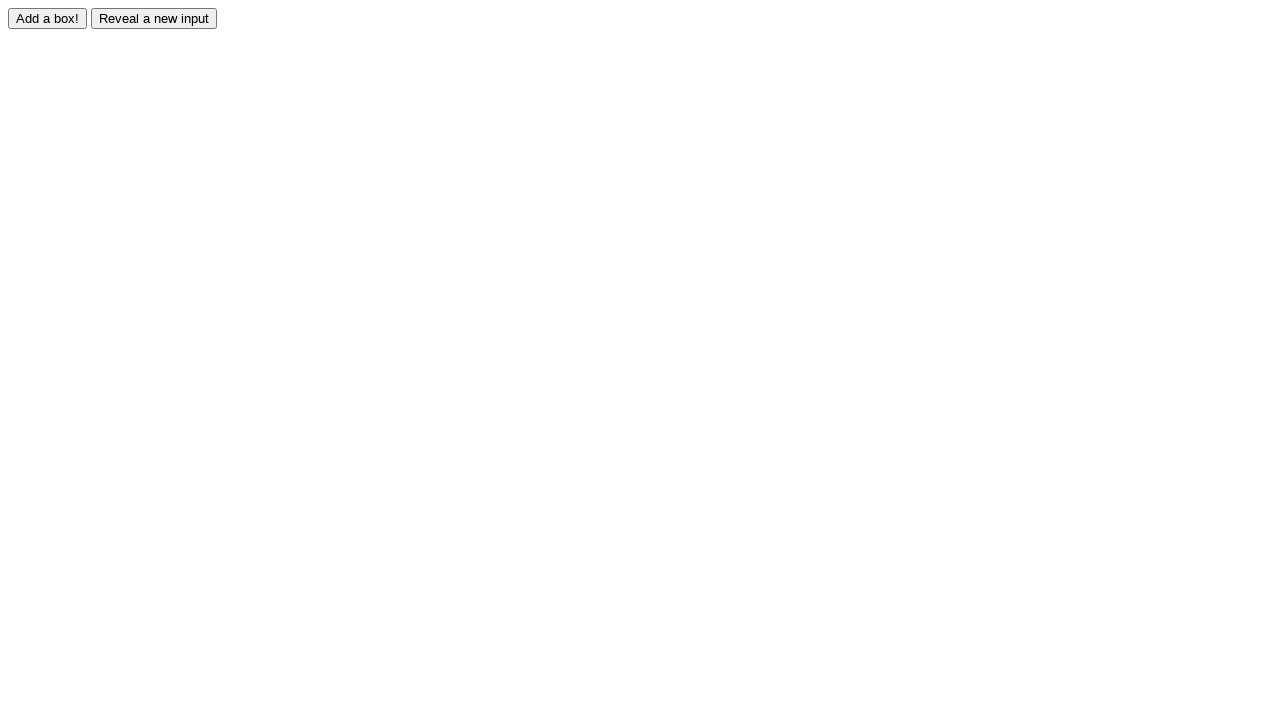

Navigated to dynamic.html test page
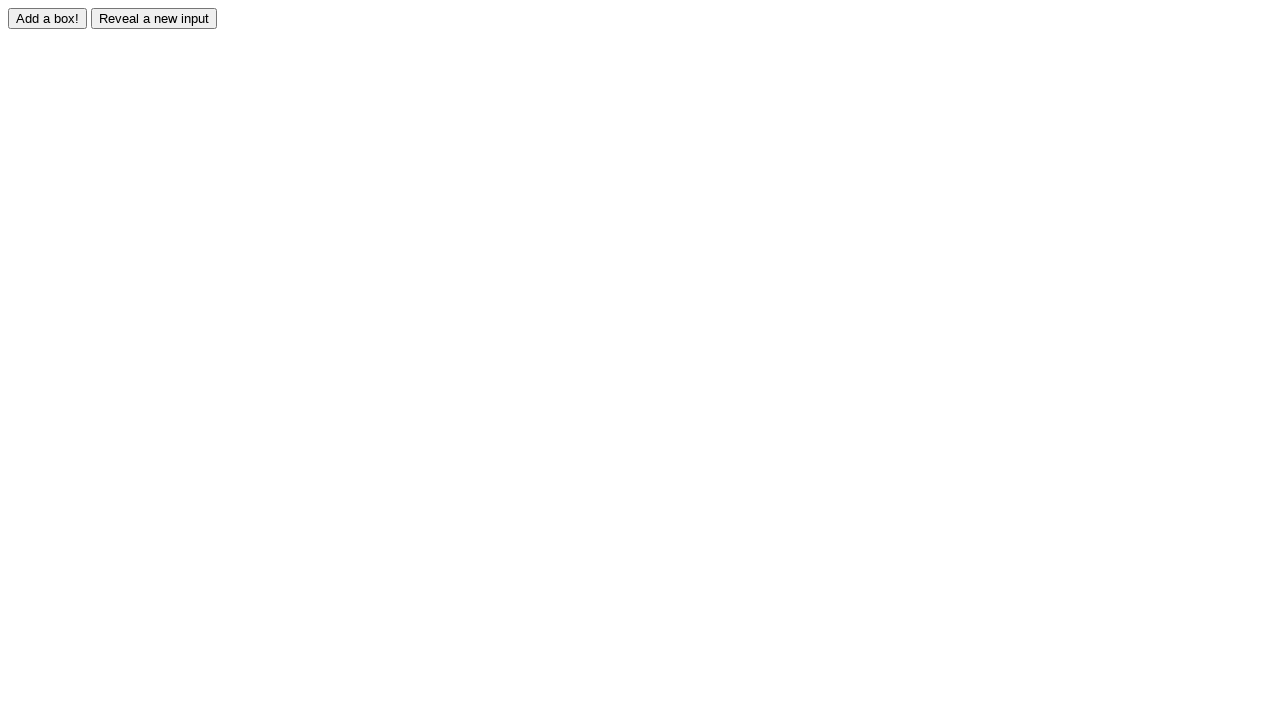

Clicked reveal button to show hidden input at (154, 18) on #reveal
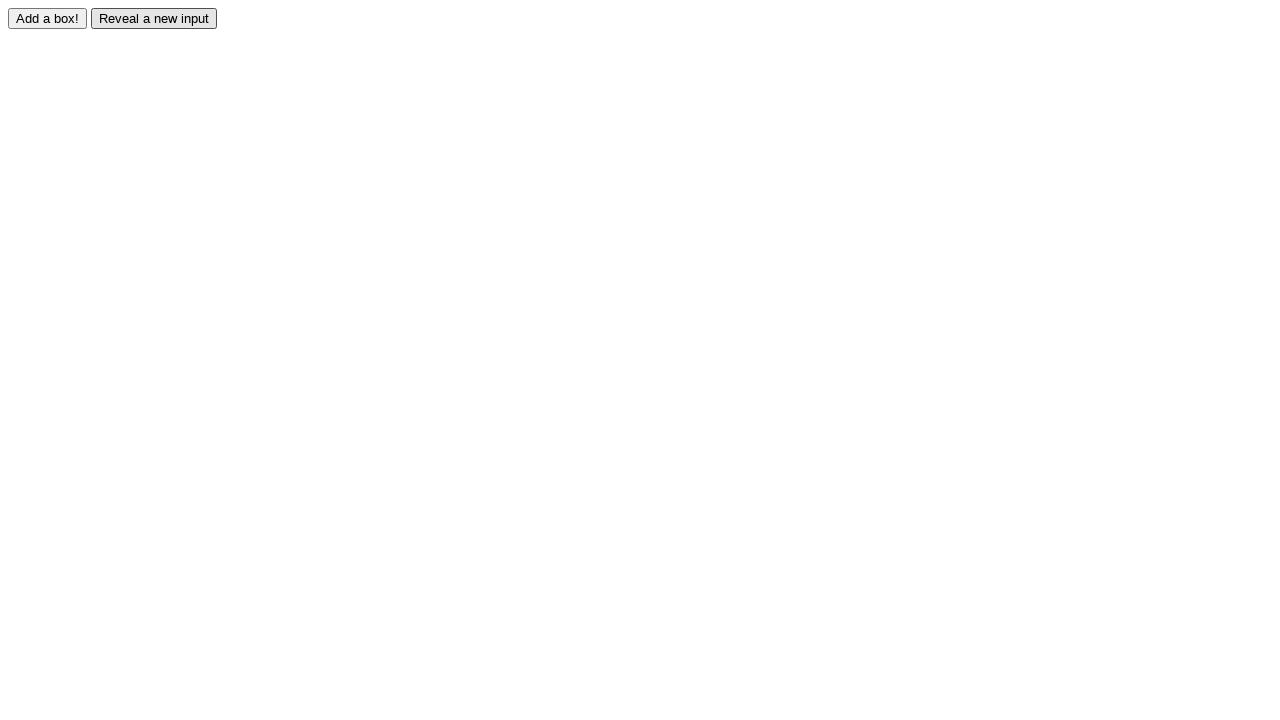

Hidden input became visible
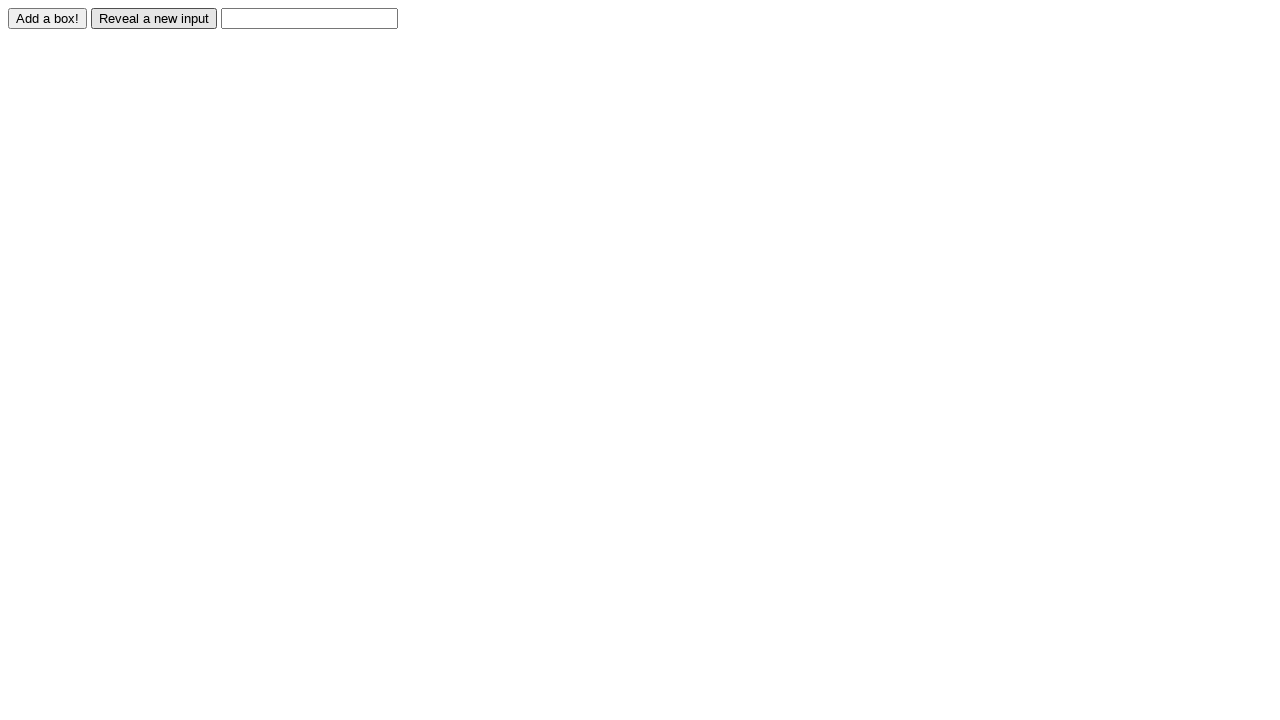

Typed 'Displayed' into the revealed input field on #revealed
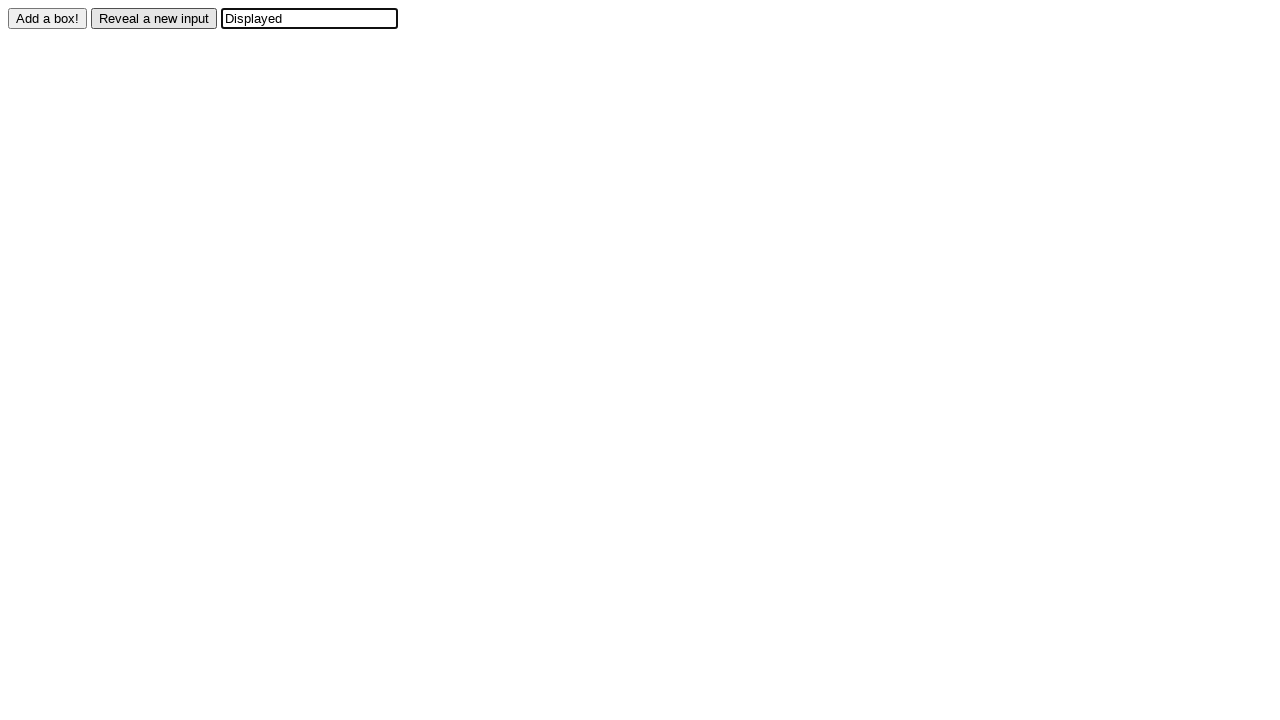

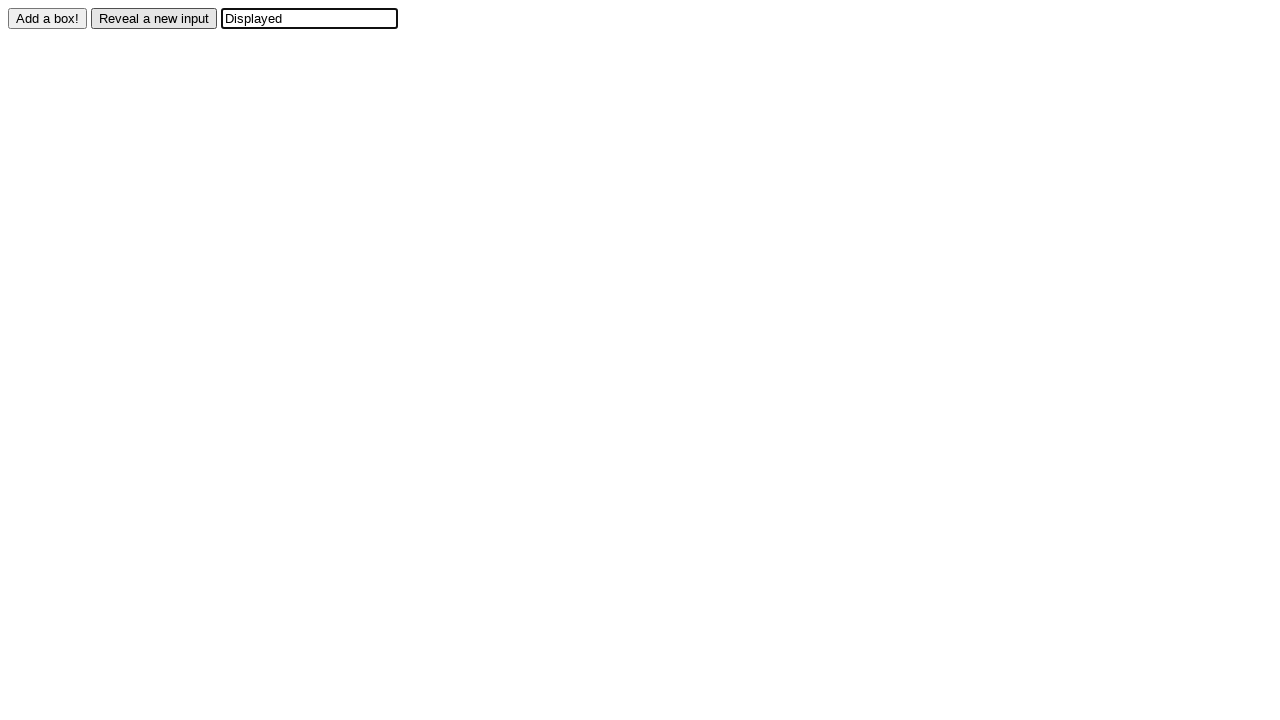